Retrieves the page title and current URL using JavaScript execution and native methods

Starting URL: http://only-testing-blog.blogspot.in/2013/11/new-test.html

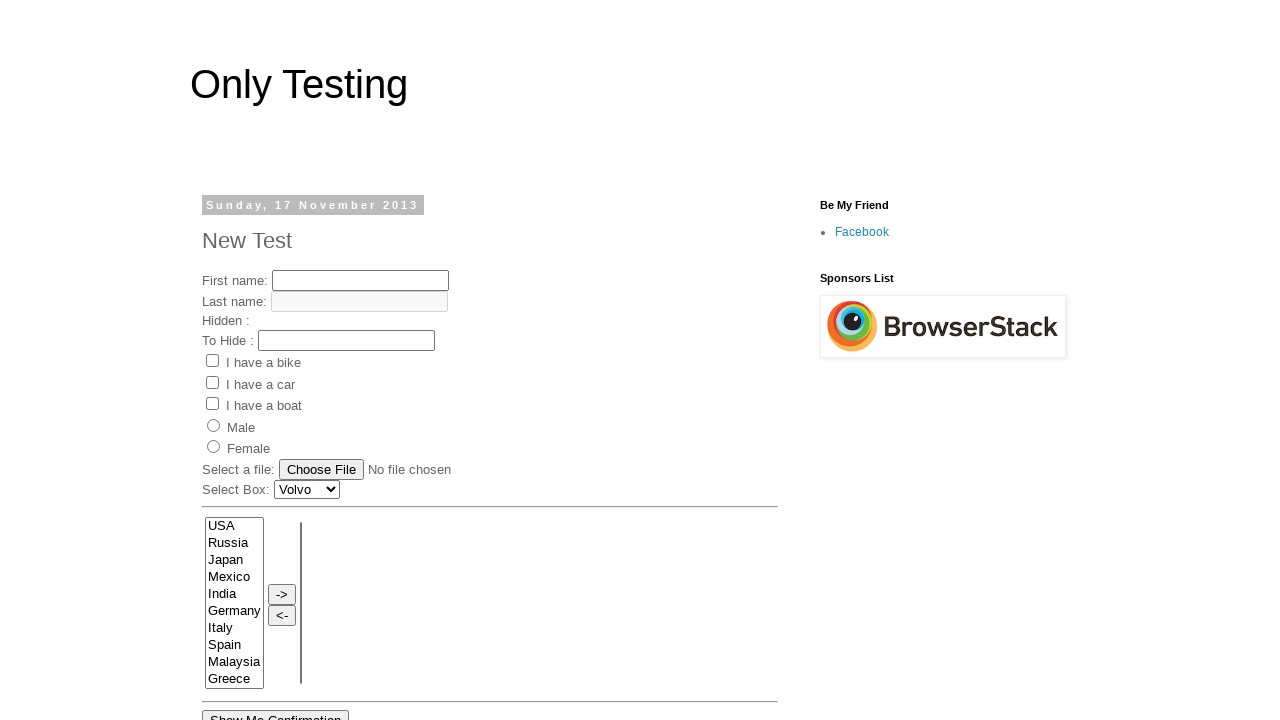

Retrieved page title using JavaScript: document.title
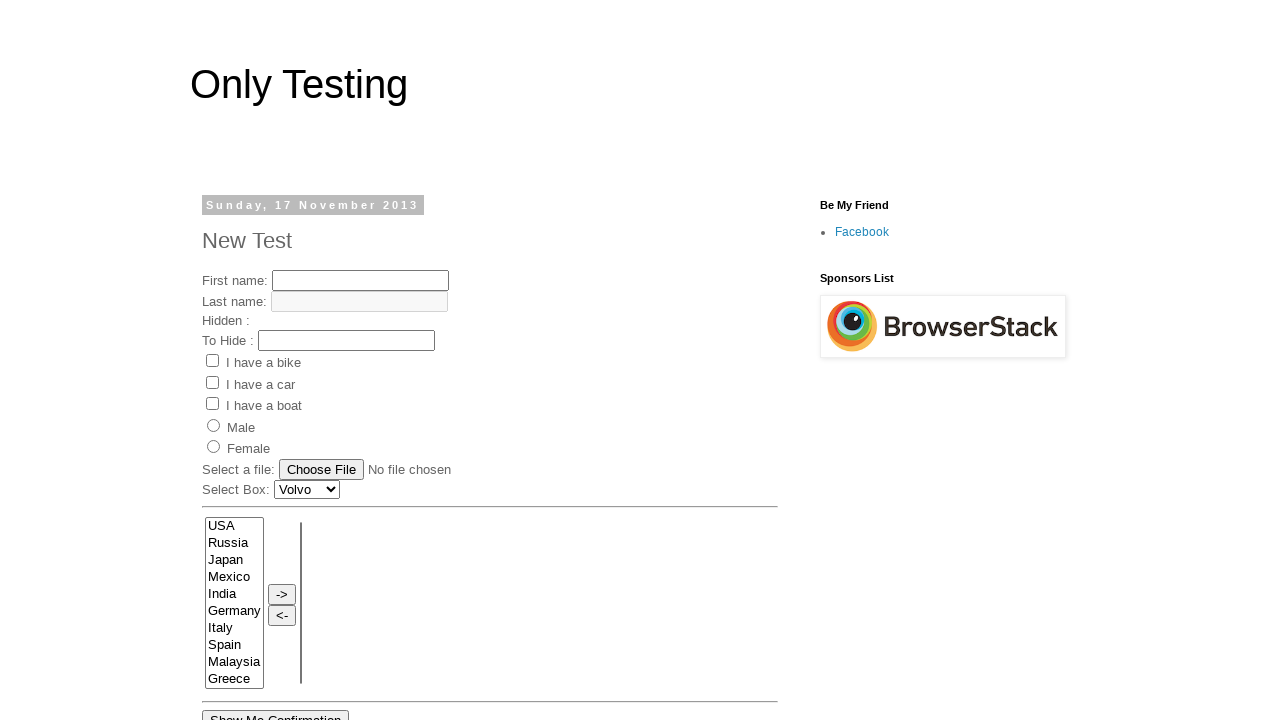

Printed page title: Only Testing: New Test
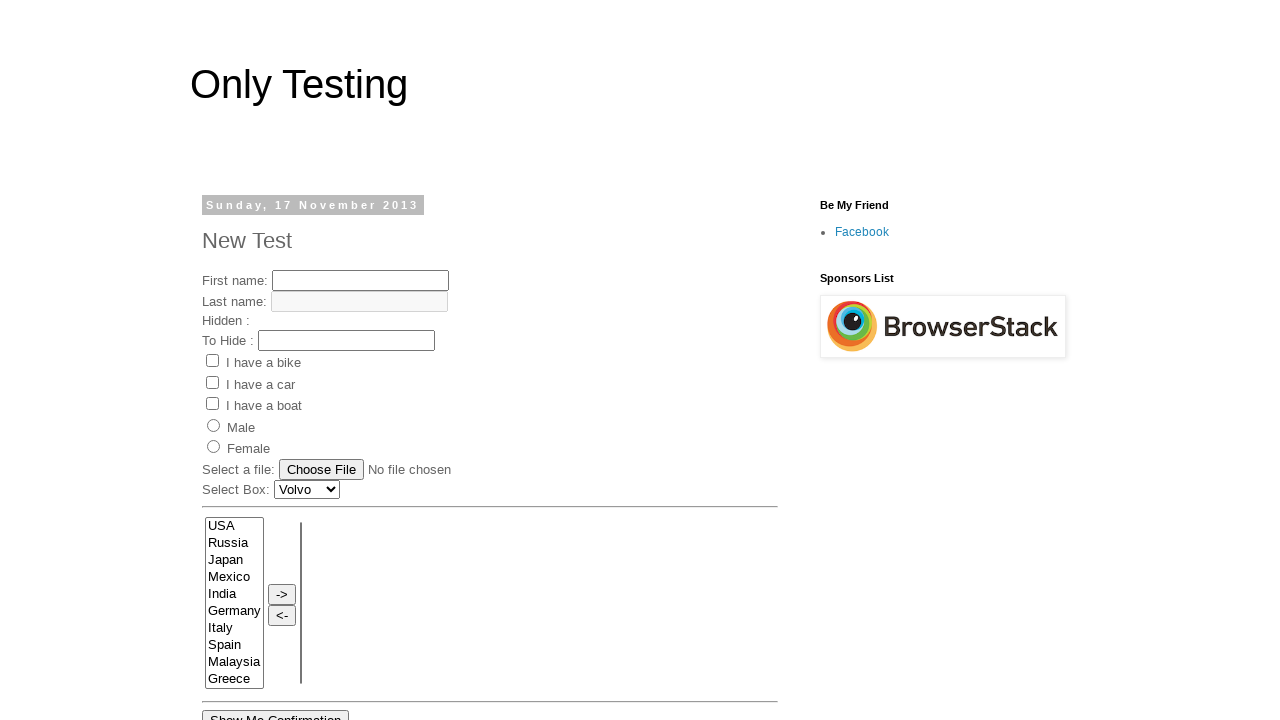

Retrieved current page URL using page.url property
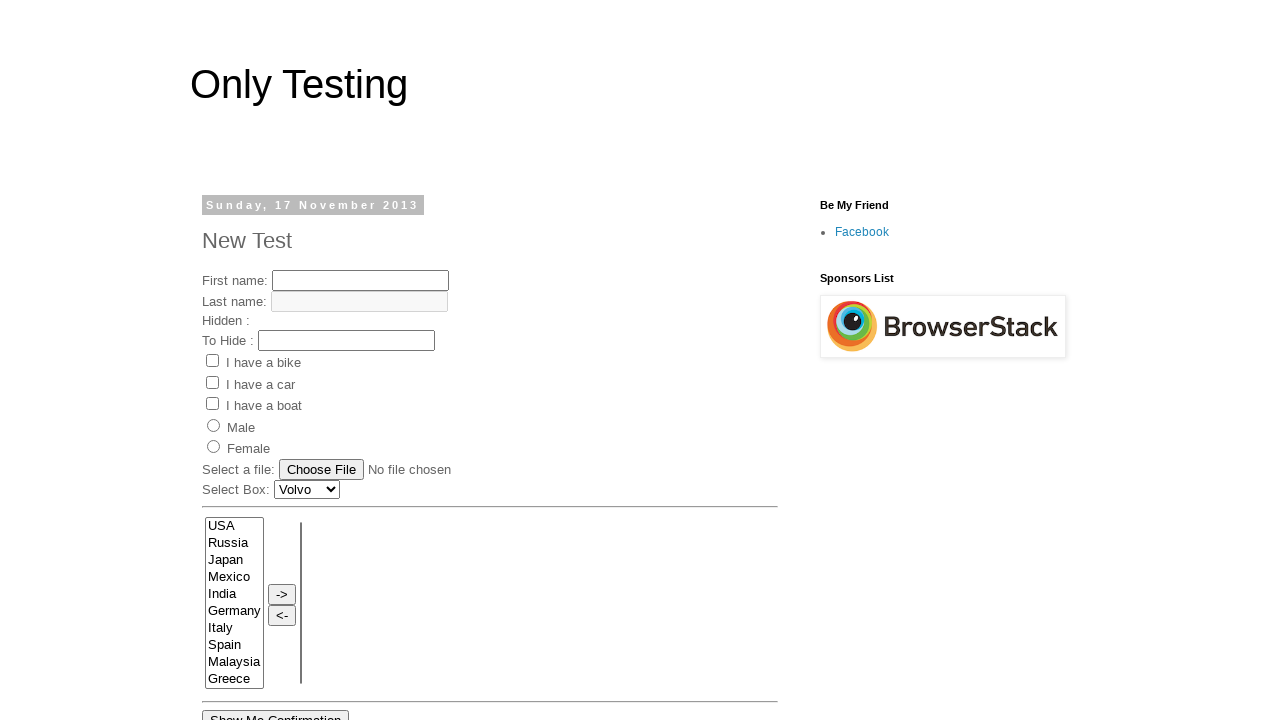

Printed current URL: http://only-testing-blog.blogspot.com/2013/11/new-test.html
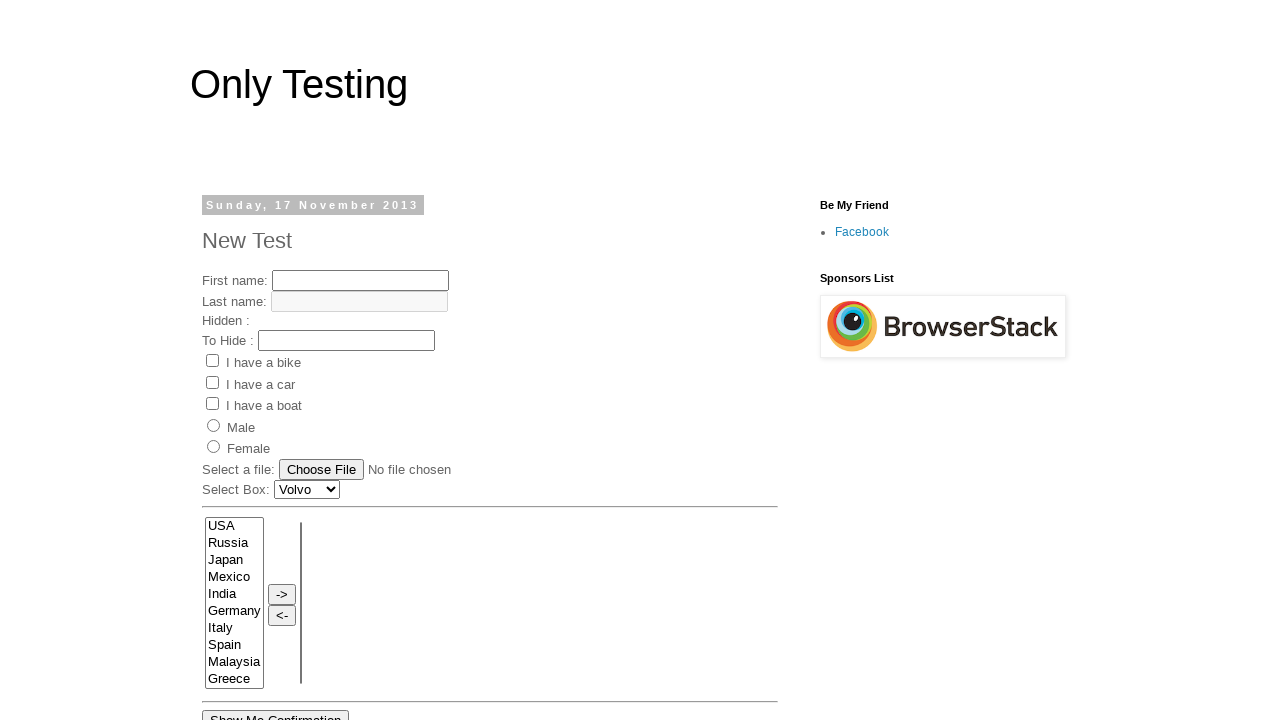

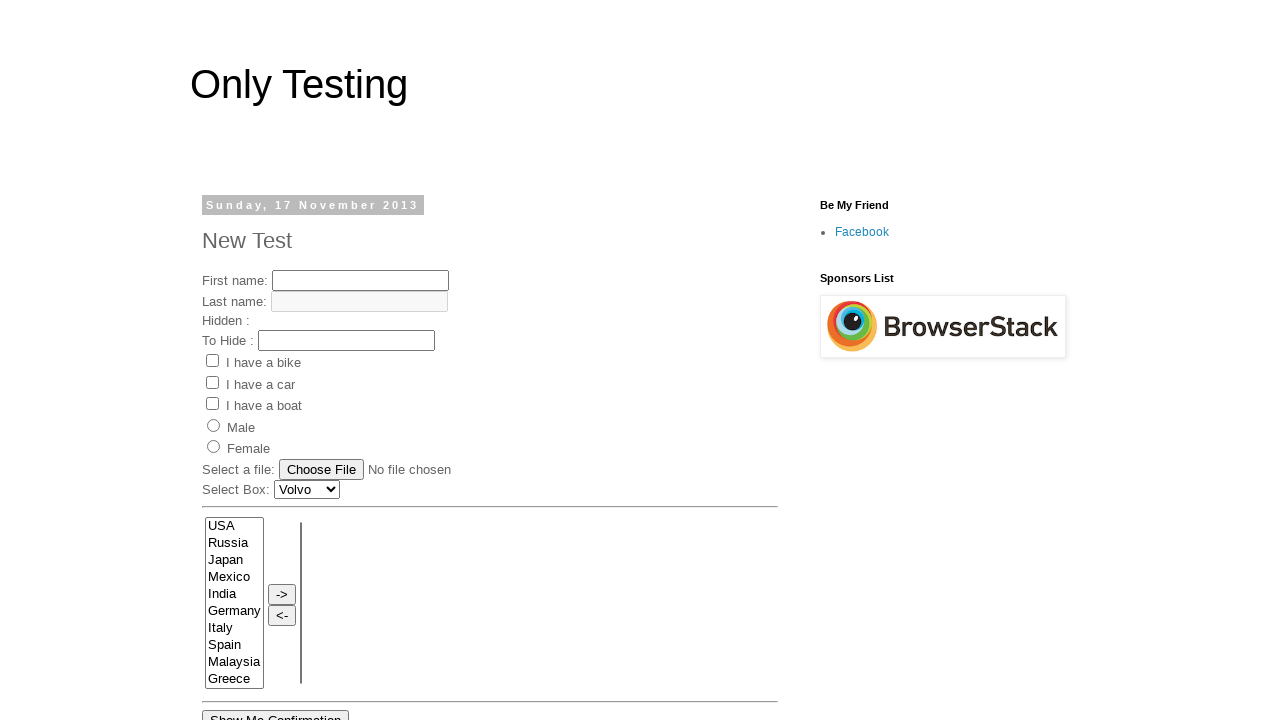